Tests adding todo items to a todo list by filling the input field and pressing Enter, then verifying the items appear in the list.

Starting URL: https://demo.playwright.dev/todomvc

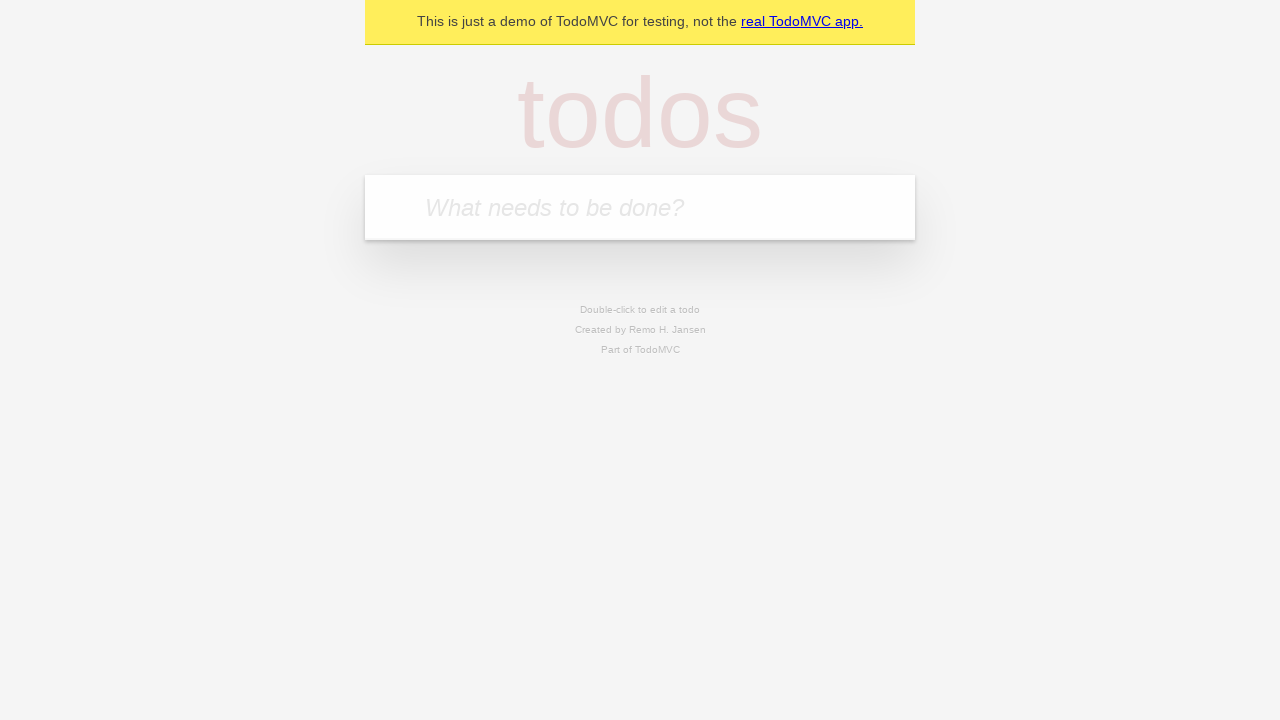

Filled todo input field with 'buy some cheese' on internal:attr=[placeholder="What needs to be done?"i]
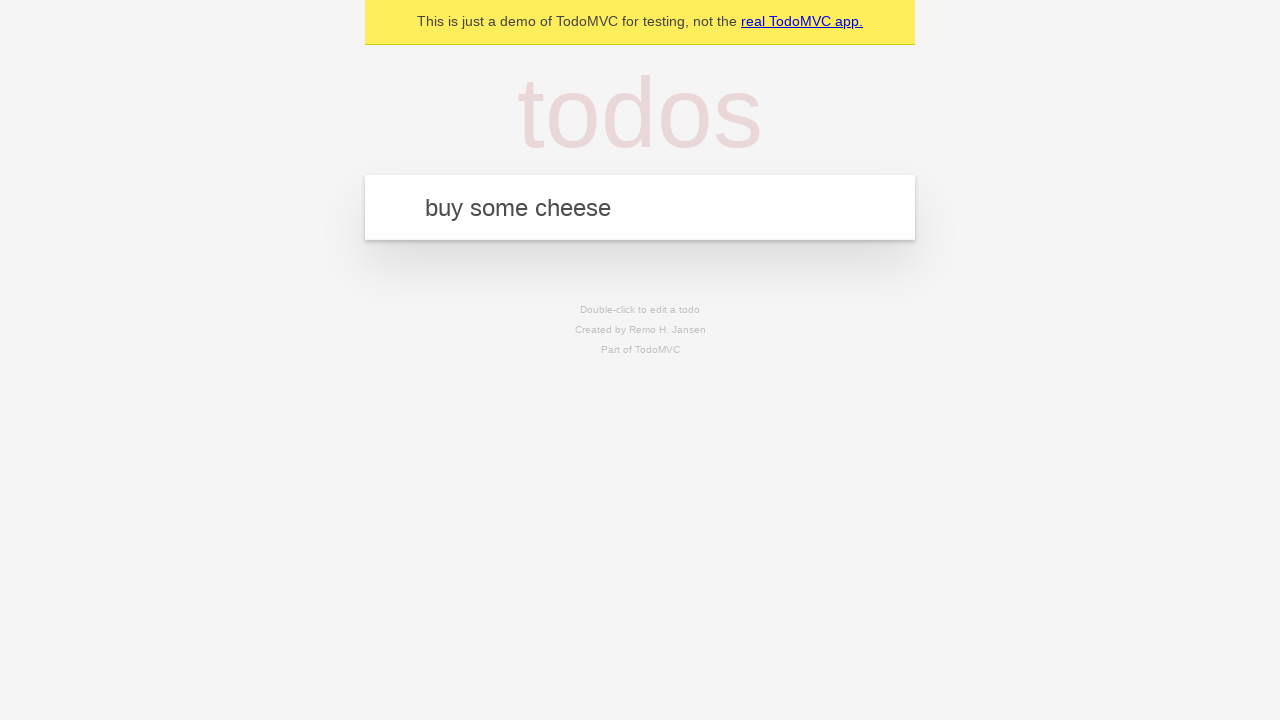

Pressed Enter to add first todo item on internal:attr=[placeholder="What needs to be done?"i]
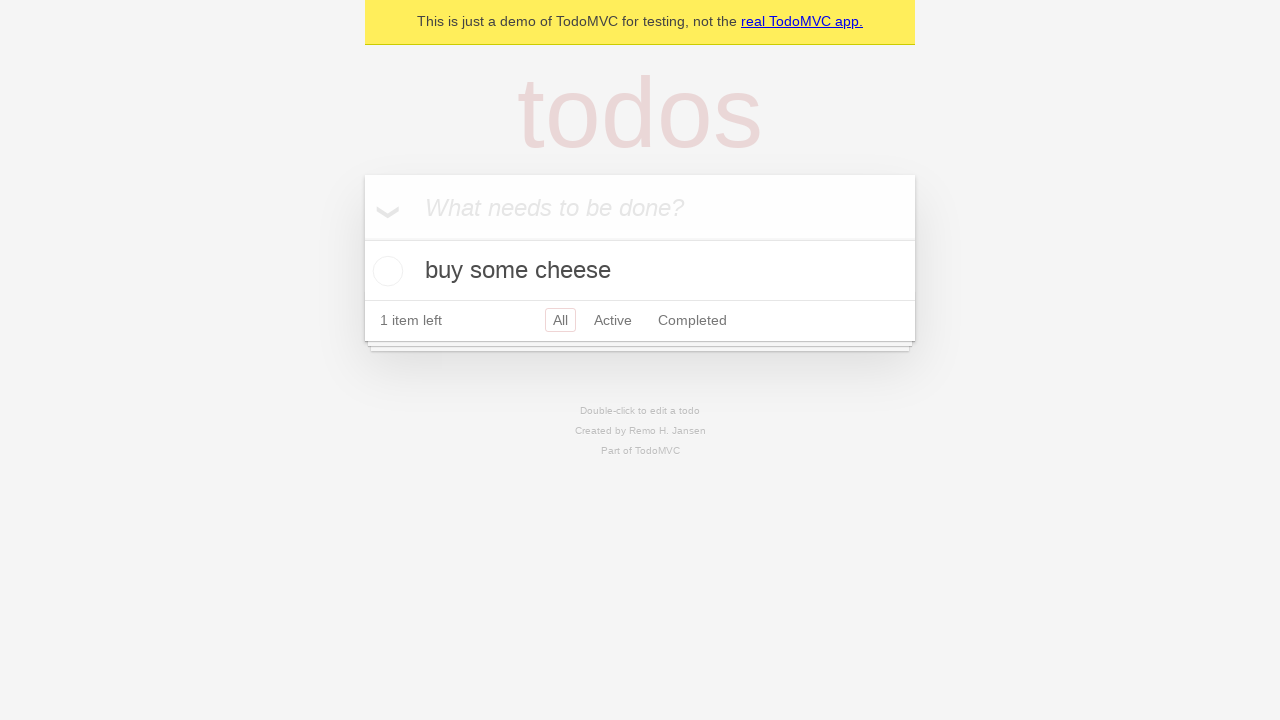

Filled todo input field with 'feed the cat' on internal:attr=[placeholder="What needs to be done?"i]
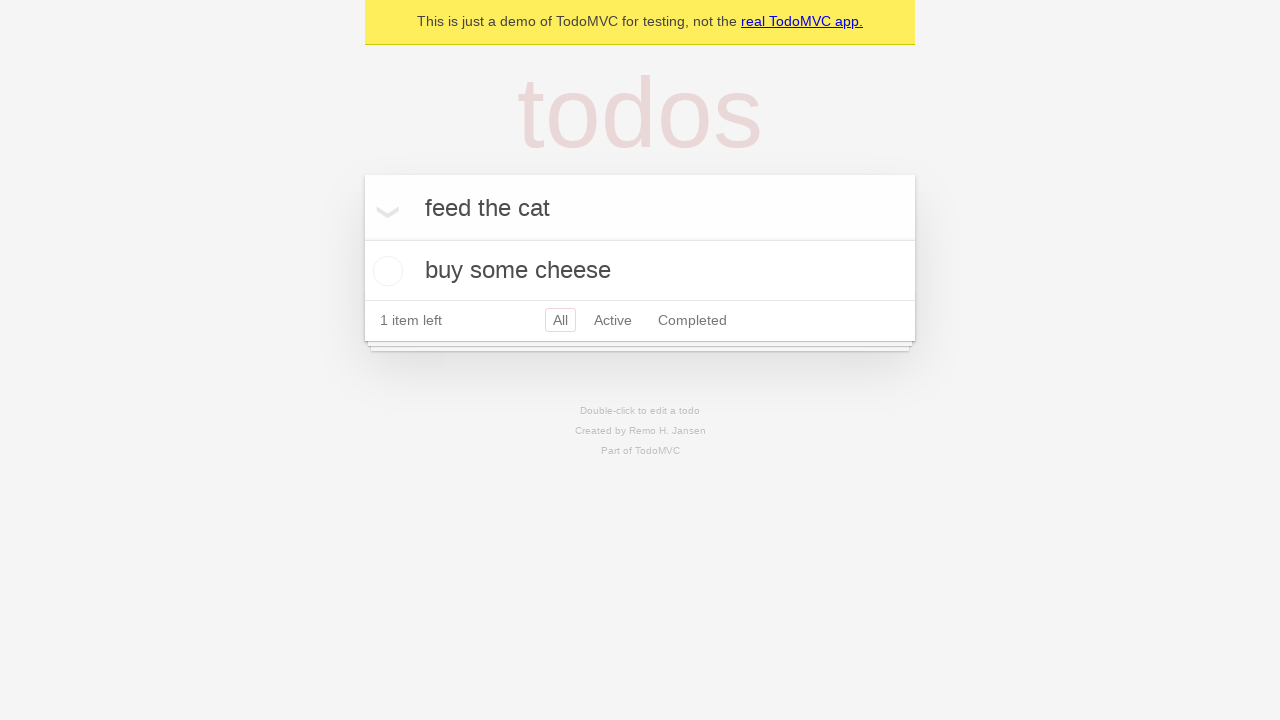

Pressed Enter to add second todo item on internal:attr=[placeholder="What needs to be done?"i]
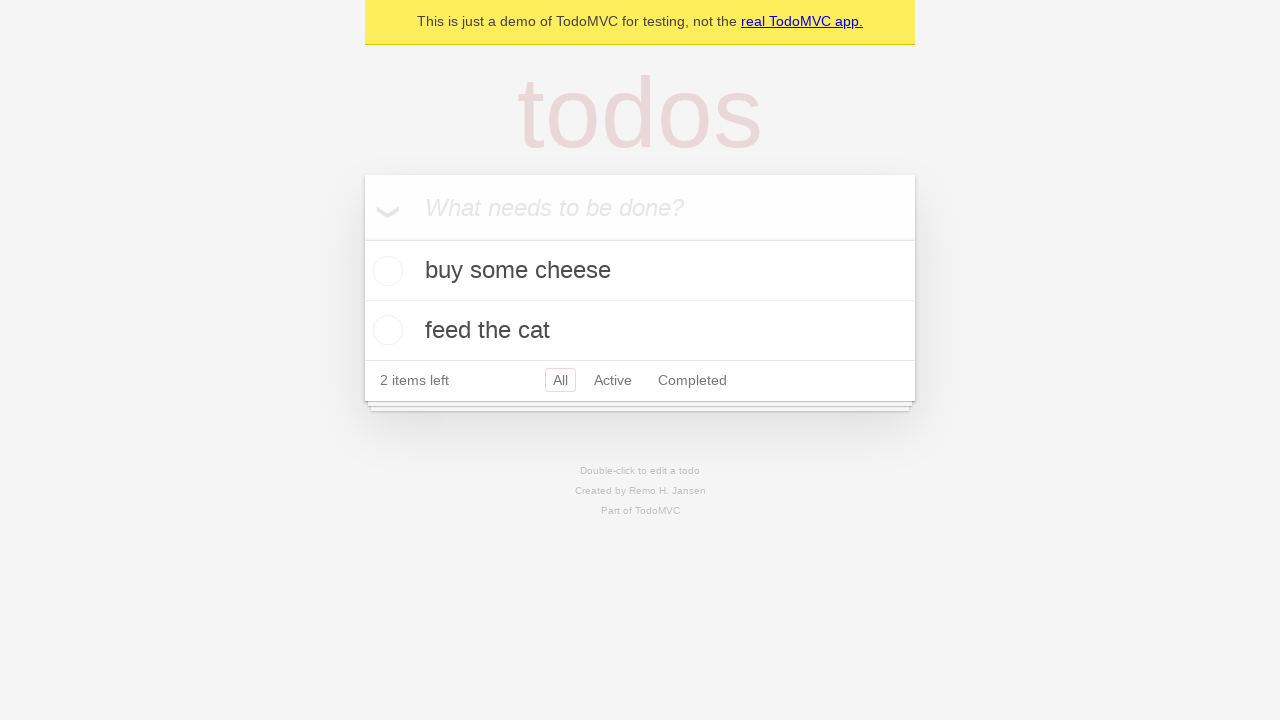

Verified todo items are displayed in the list
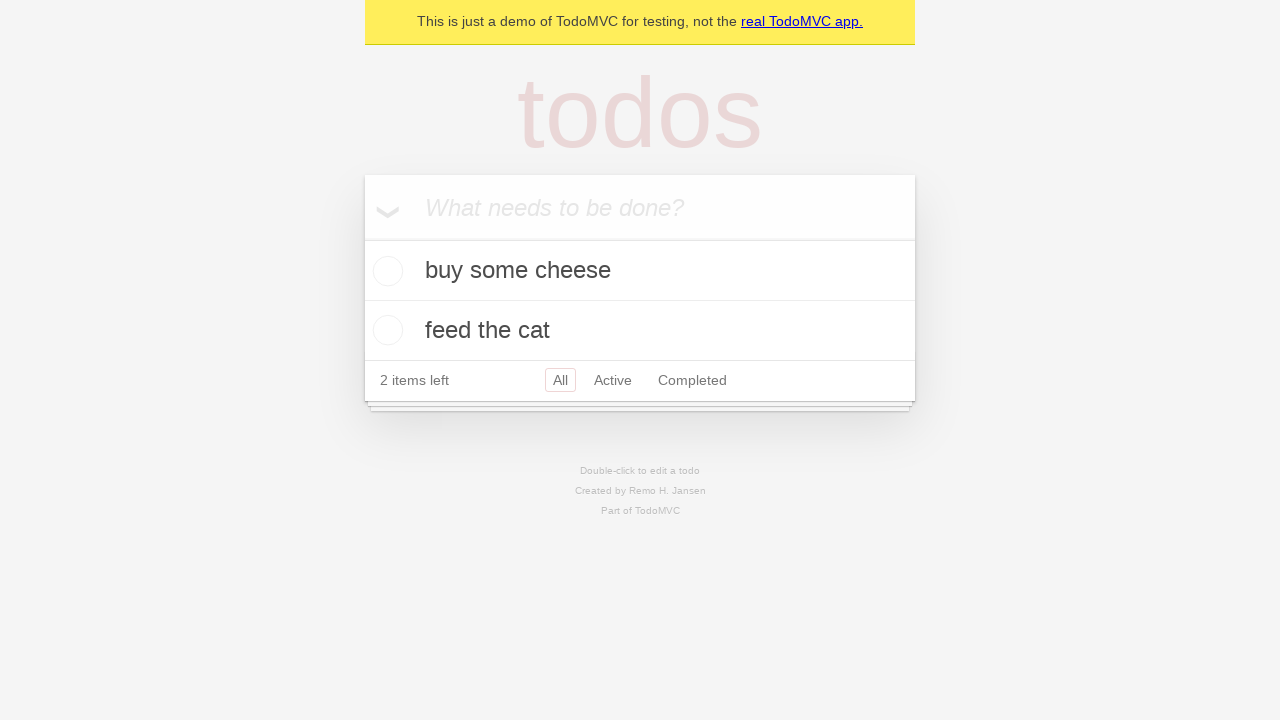

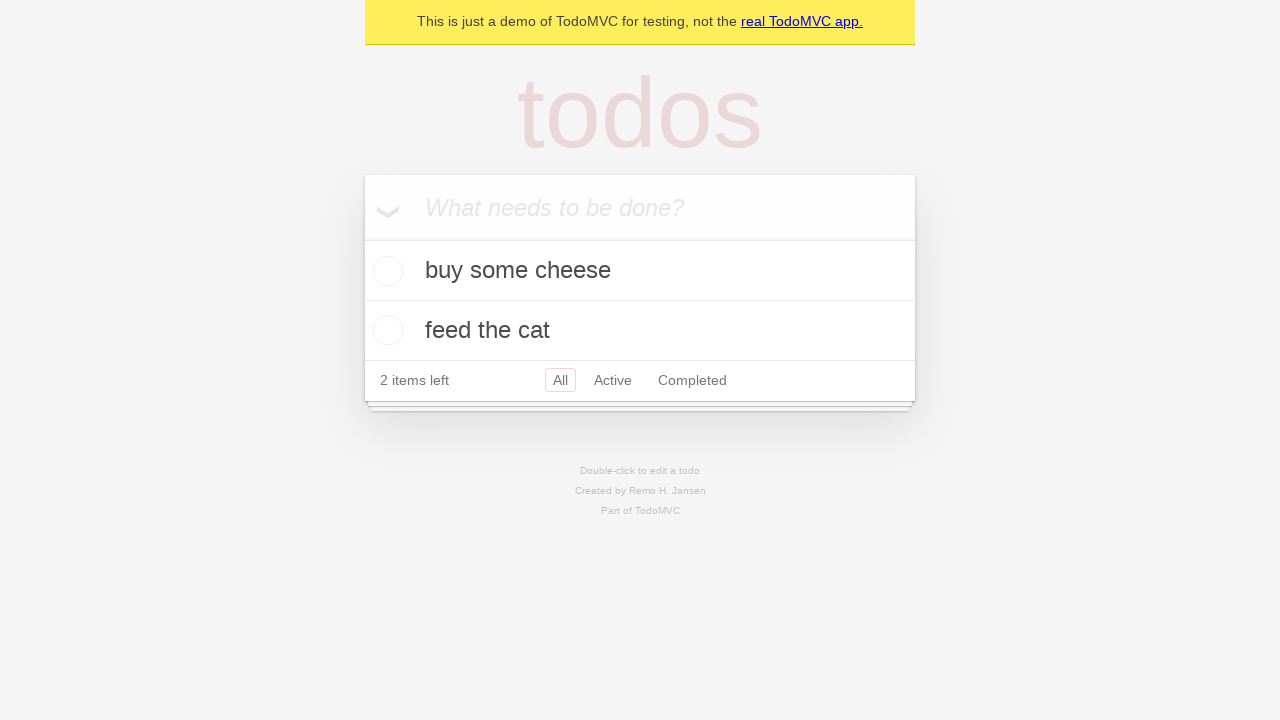